Tests registration form validation by entering invalid name format and verifying the error message about Cyrillic requirements

Starting URL: https://b2c.passport.rt.ru

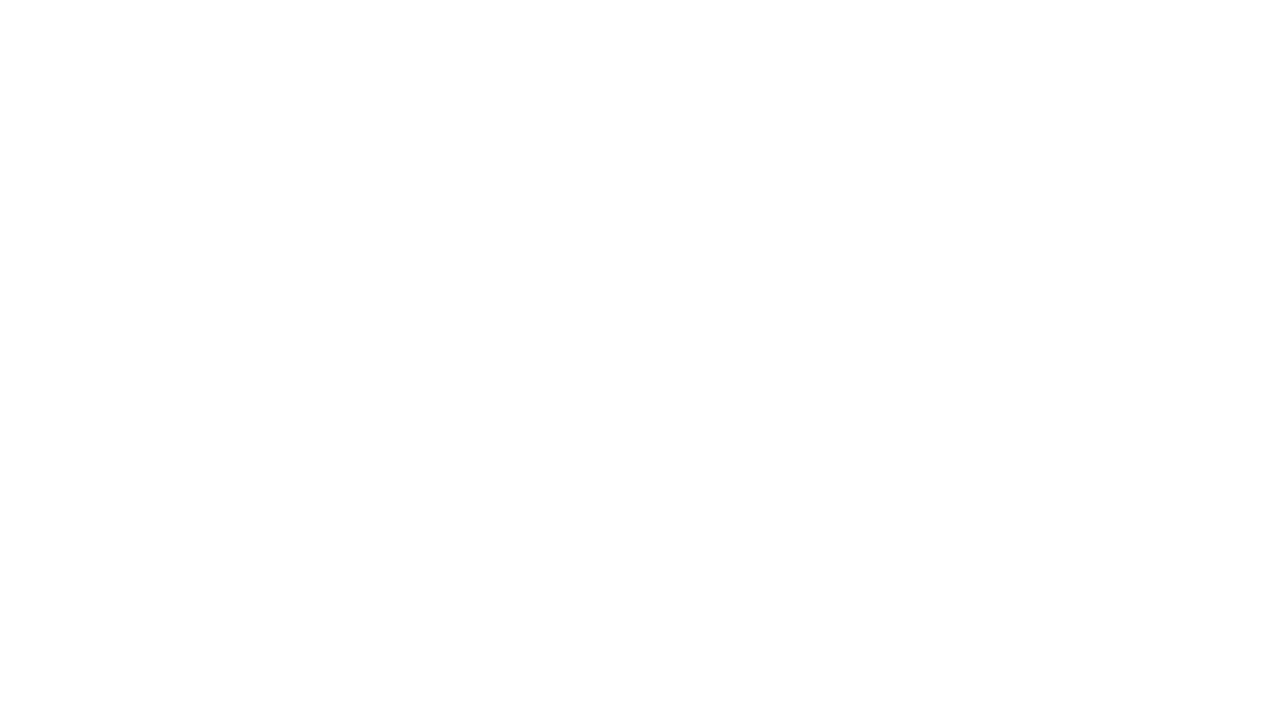

Clicked register button to open registration form at (1010, 660) on #kc-register
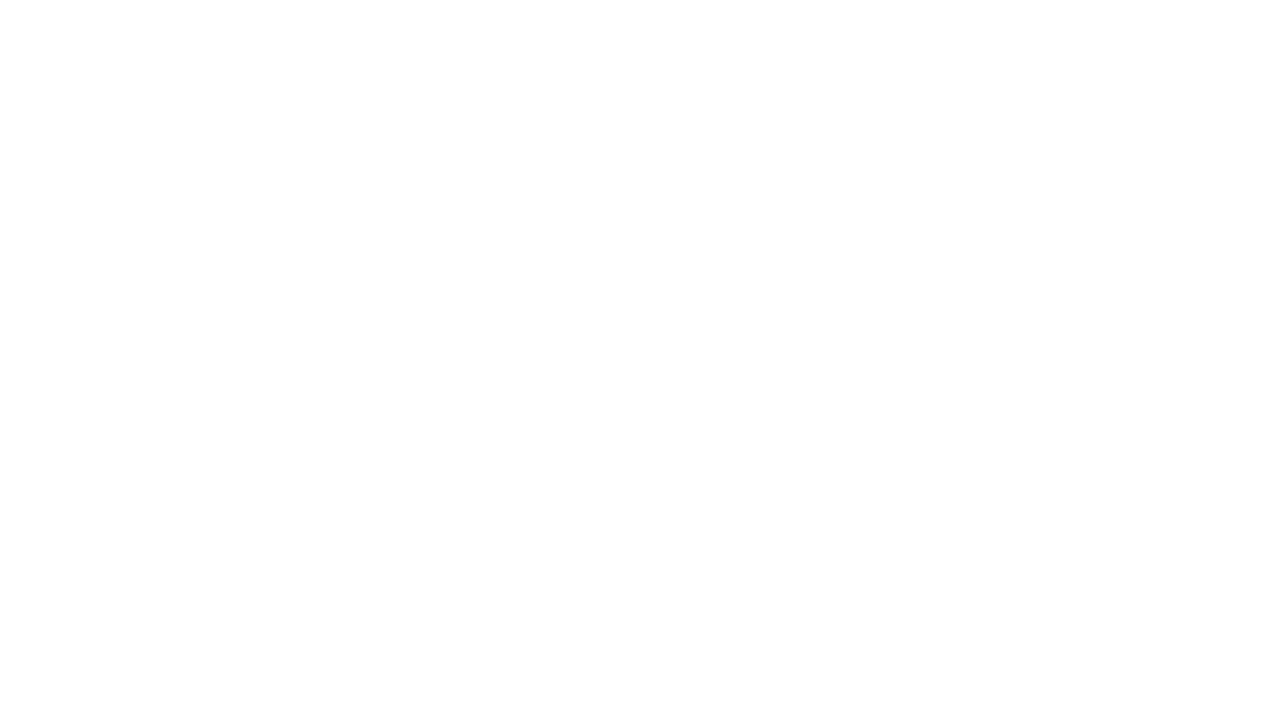

Filled name field with invalid value '123' (numbers only) on //*[@id="page-right"]/div/div[1]/div/form/div[1]/div[1]/div/input
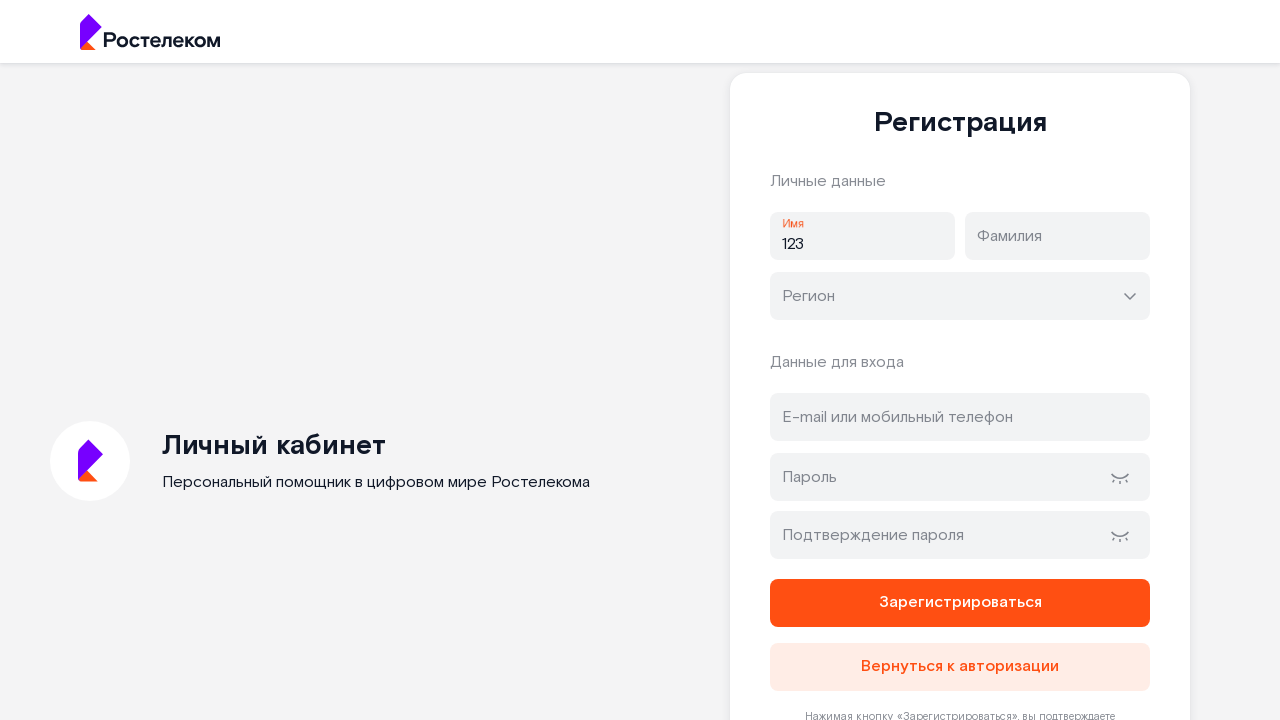

Filled surname field with valid Cyrillic value 'Иванов' on //*[@id="page-right"]/div/div[1]/div/form/div[1]/div[2]/div/input
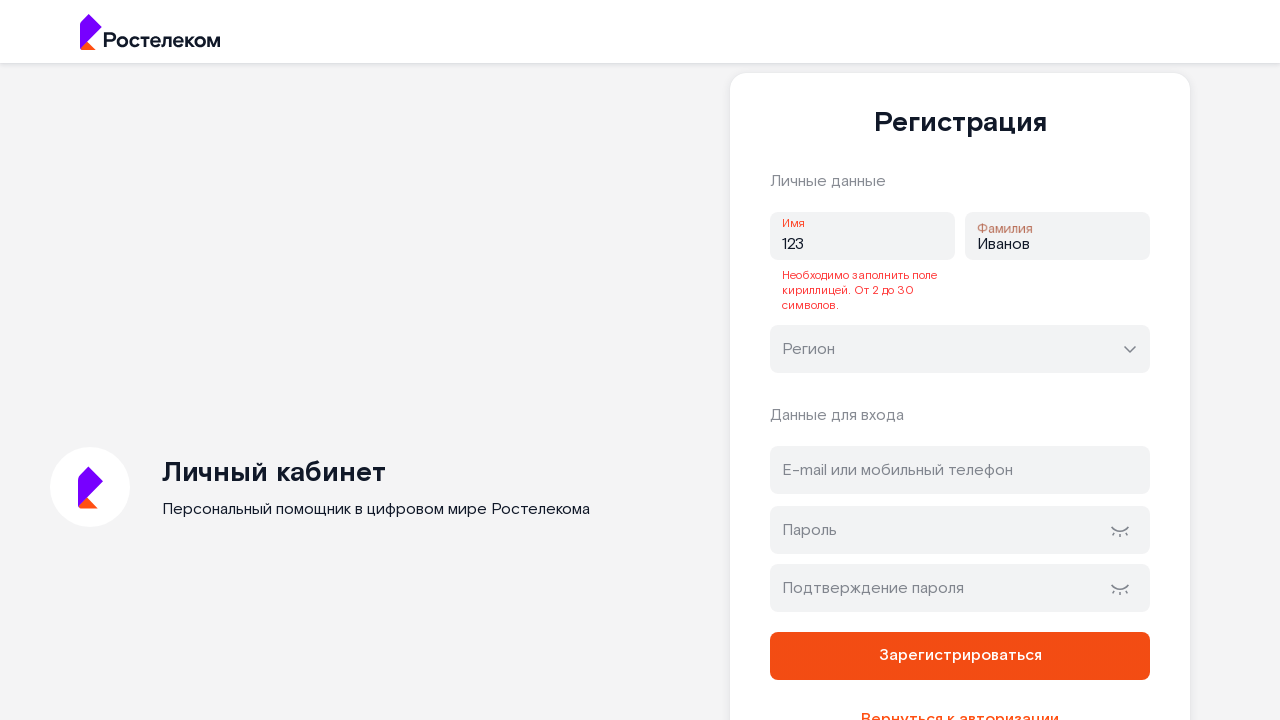

Validation error message appeared for invalid name format
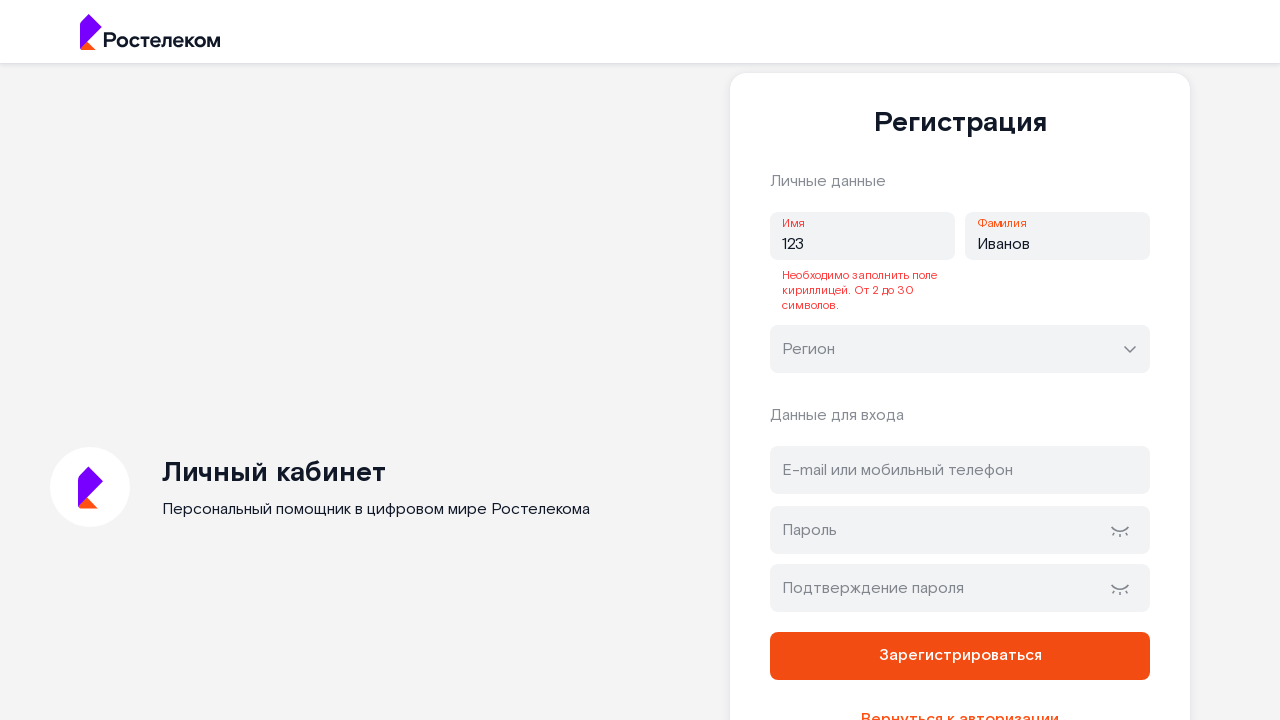

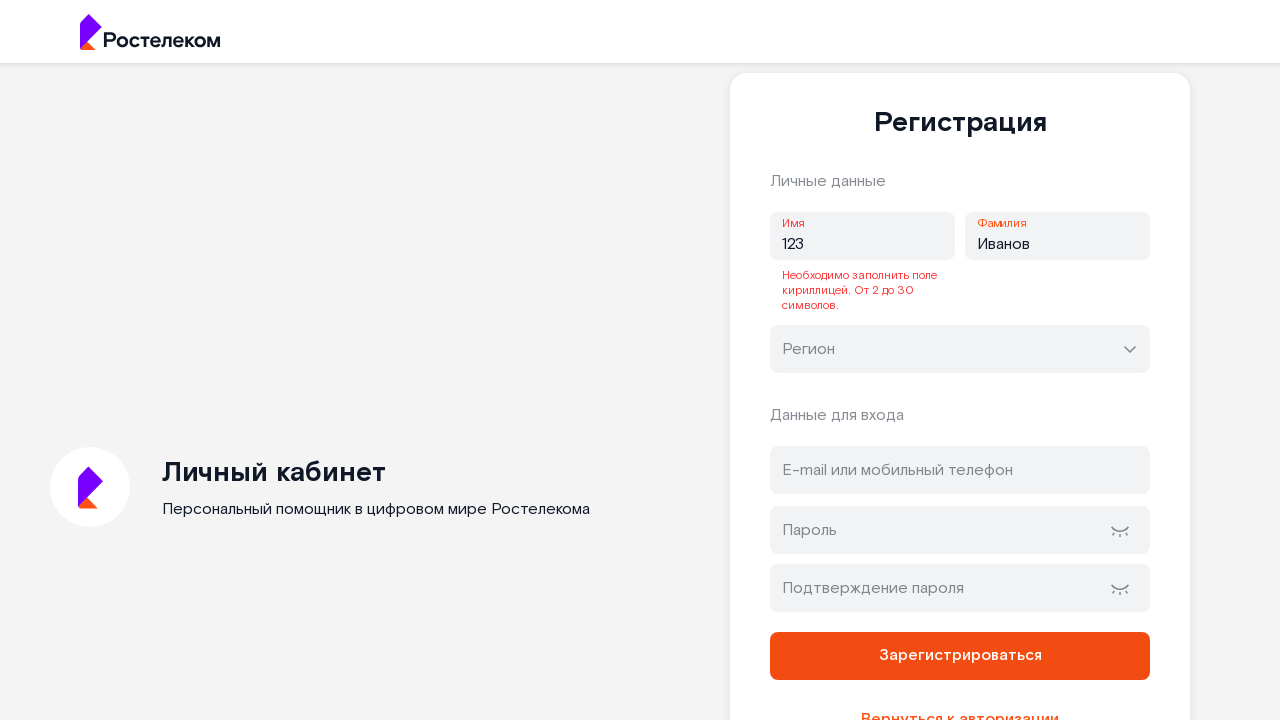